Tests the text box form on demoqa.com by filling in full name, email, current address, and permanent address fields, then submitting the form and verifying the displayed output.

Starting URL: https://demoqa.com/text-box

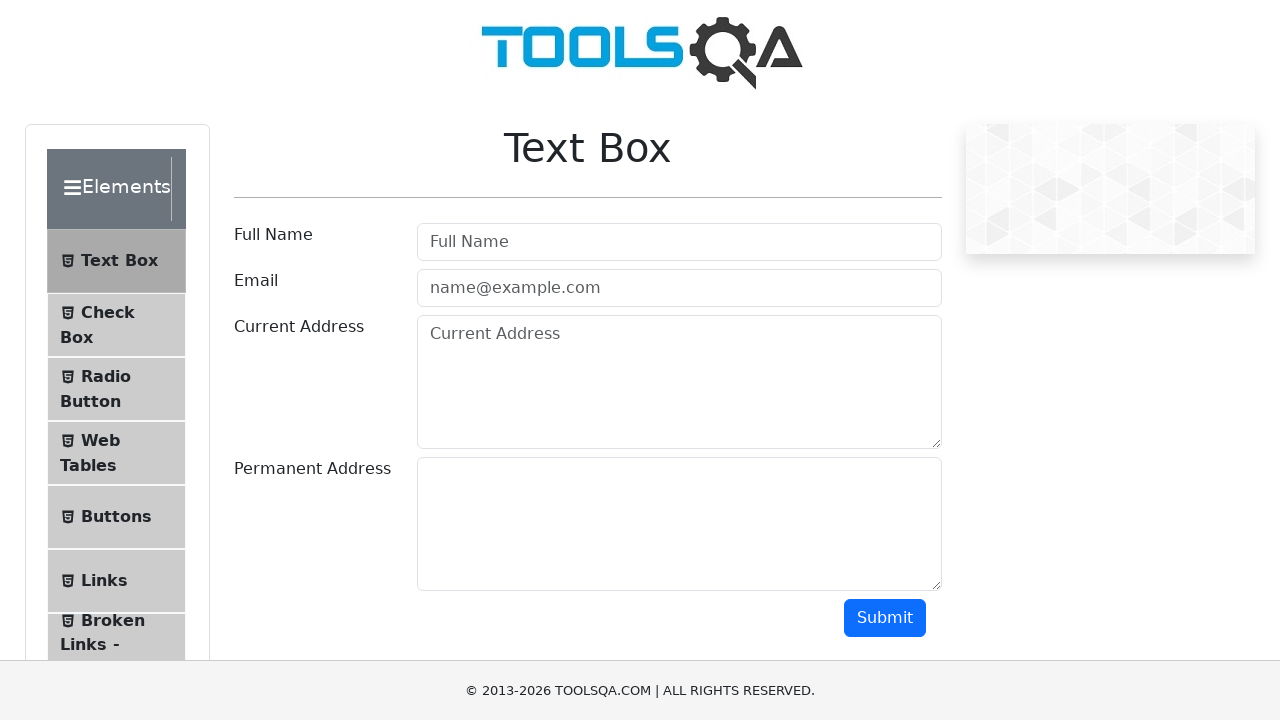

Filled full name field with 'Dinesh Patil' on #userName
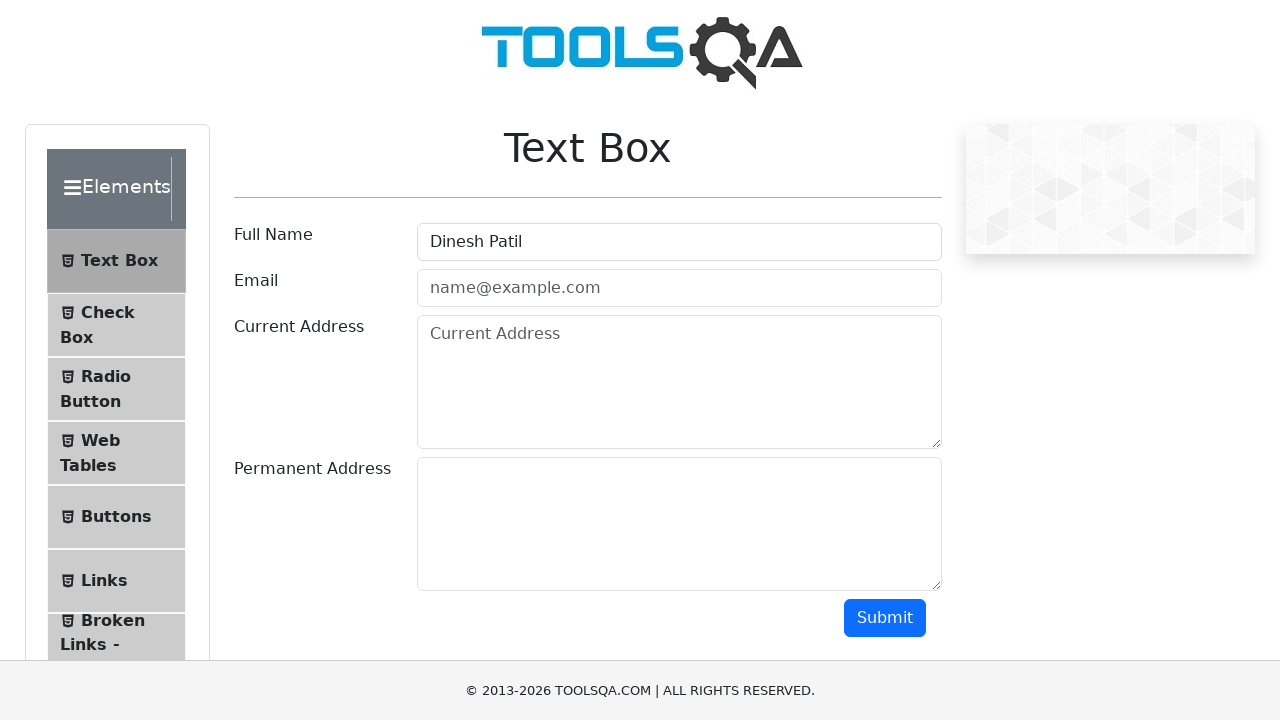

Filled email field with 'Patildinesh2688@gmail.com' on #userEmail
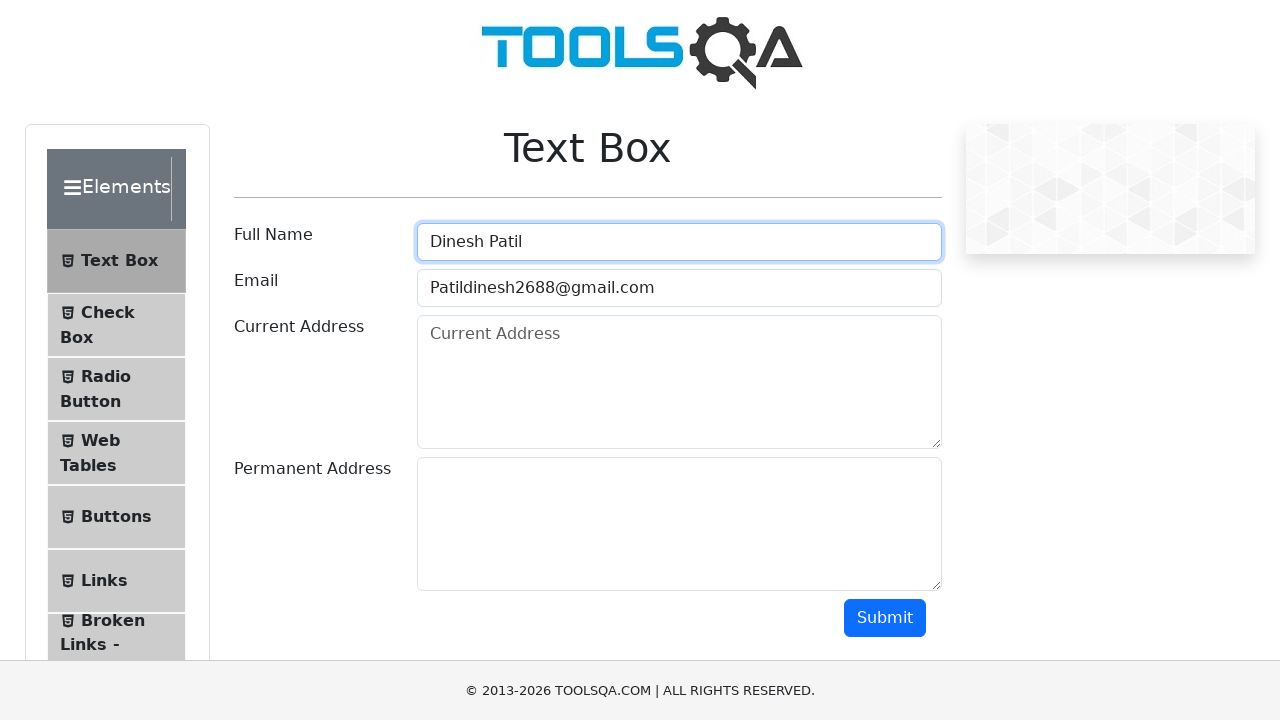

Filled current address field with '168 Krishna kunj Society' on #currentAddress
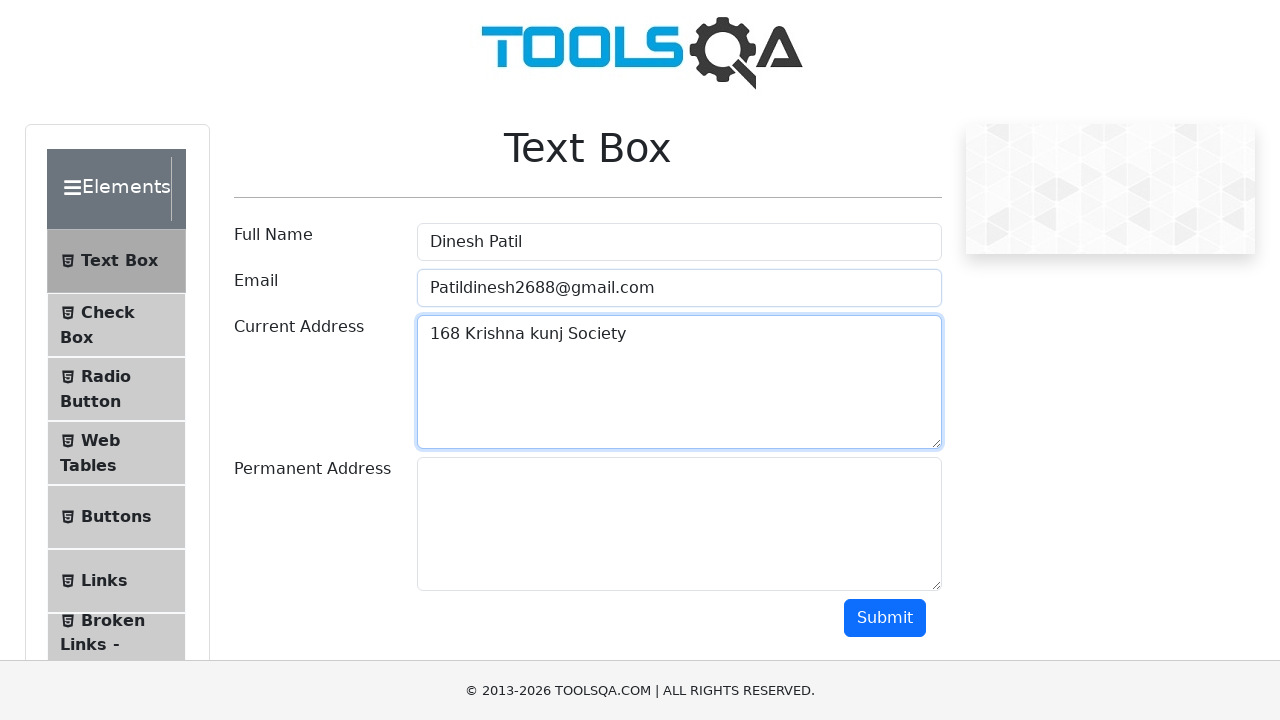

Filled permanent address field with 'Sarvoday nagar near Sarthak hospital' on #permanentAddress
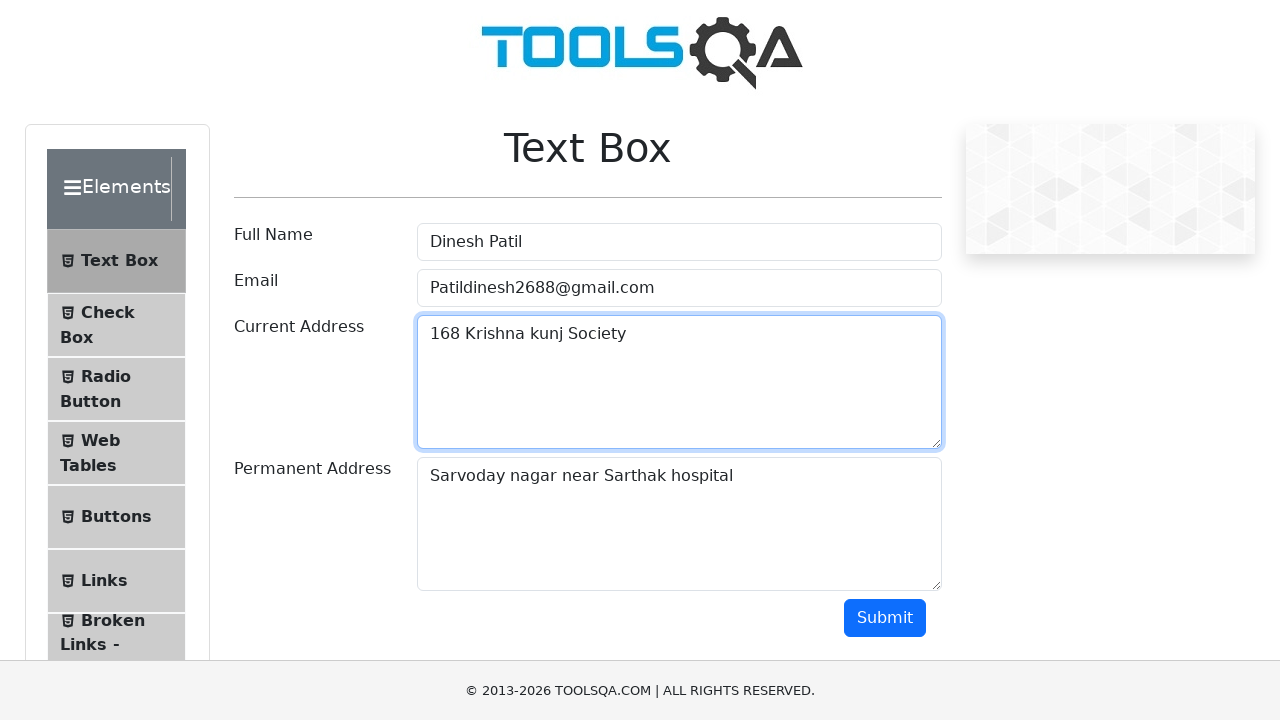

Scrolled down 400px to reveal submit button
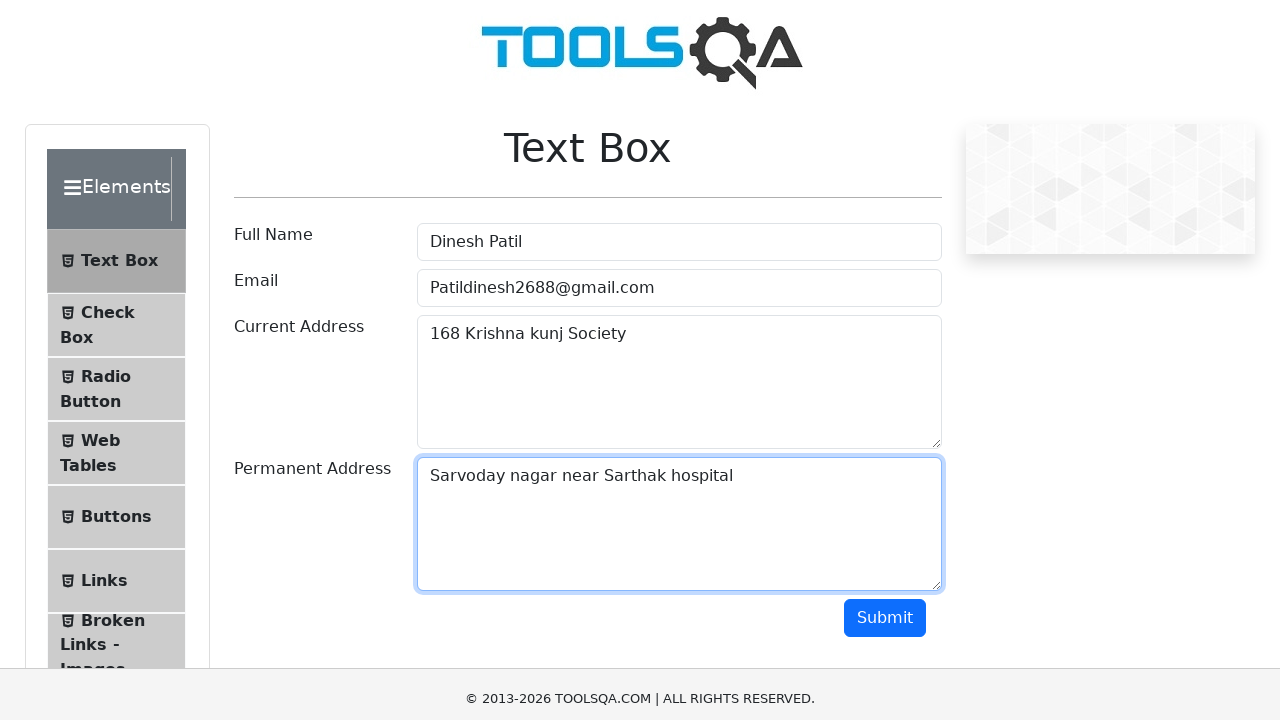

Clicked submit button at (885, 218) on #submit
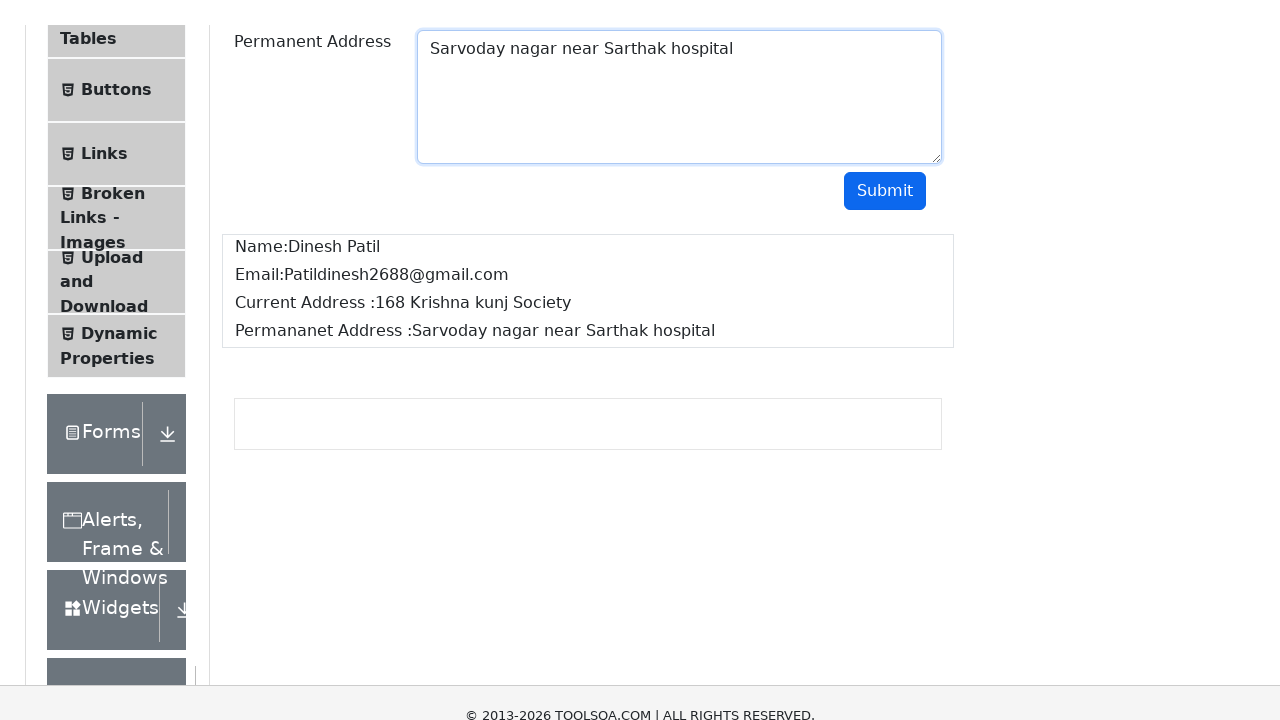

Output section loaded after form submission
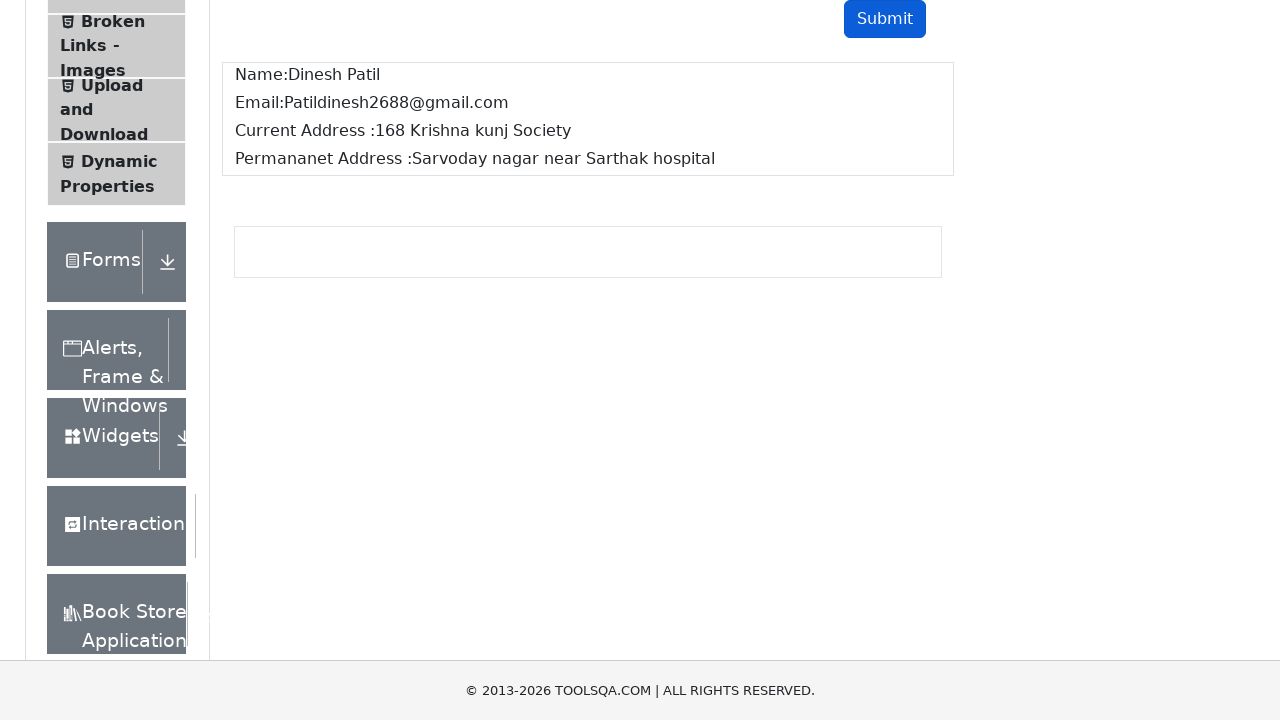

Name output element is visible
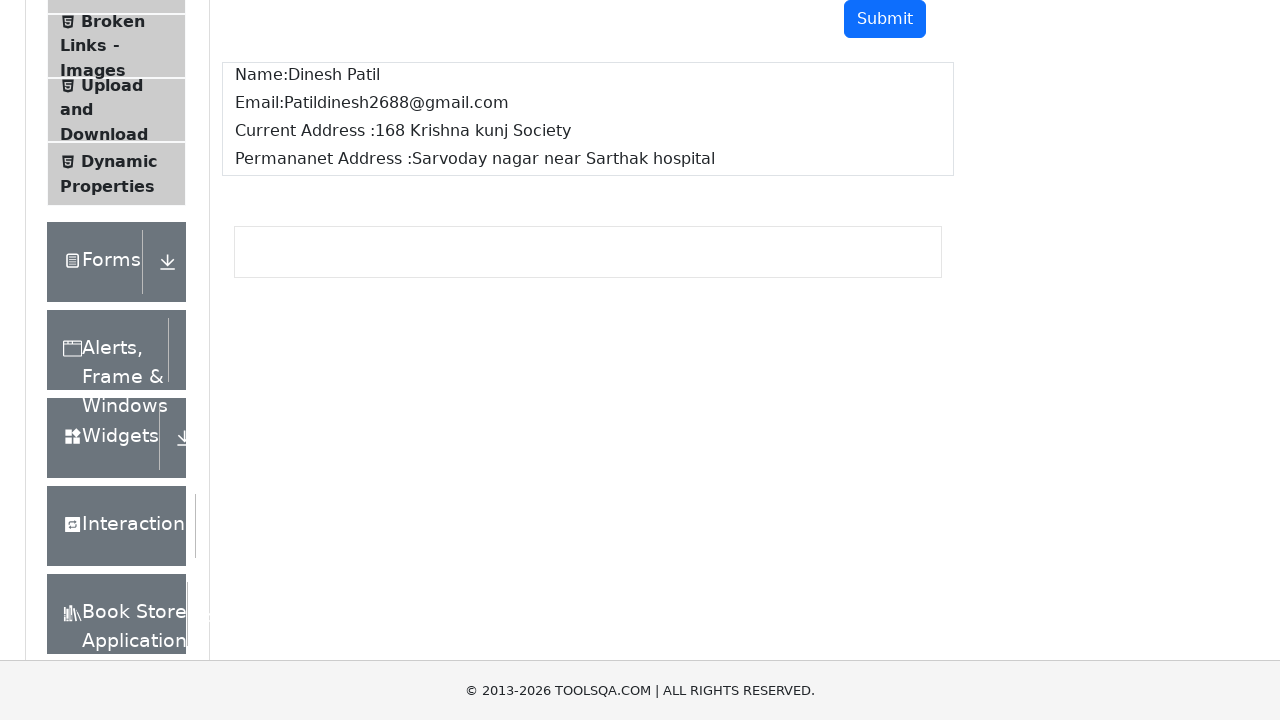

Email output element is visible
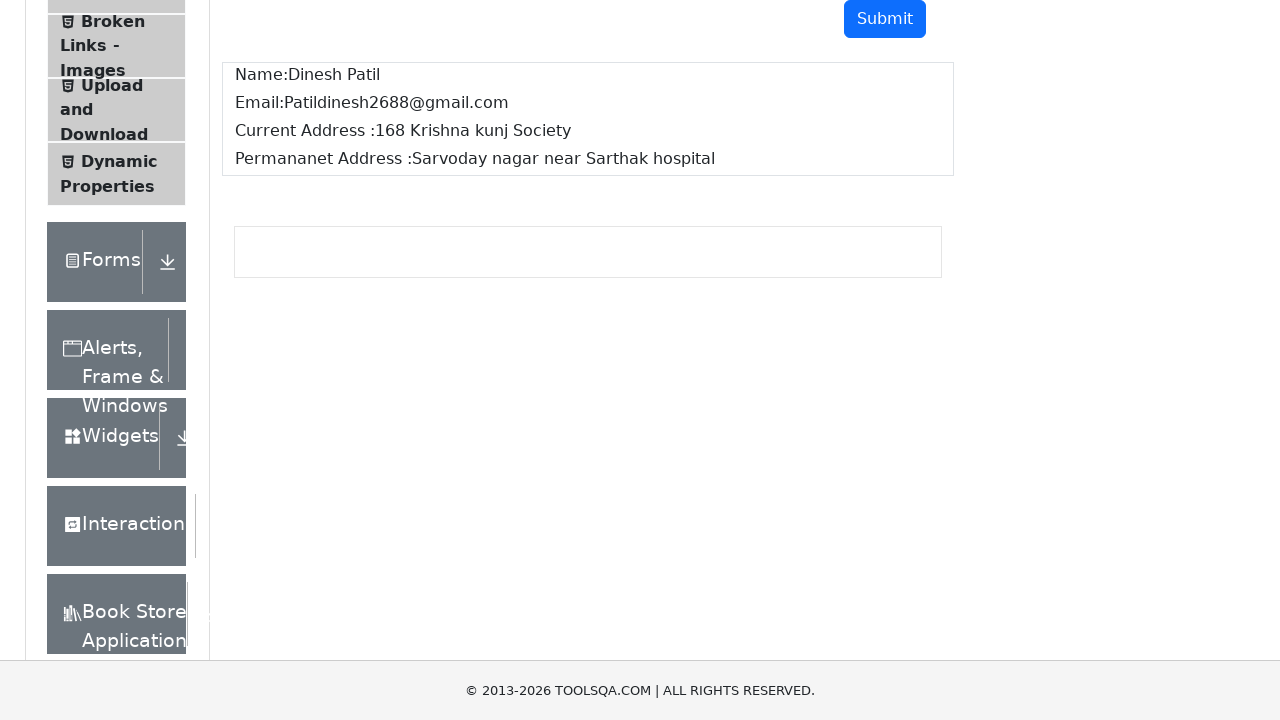

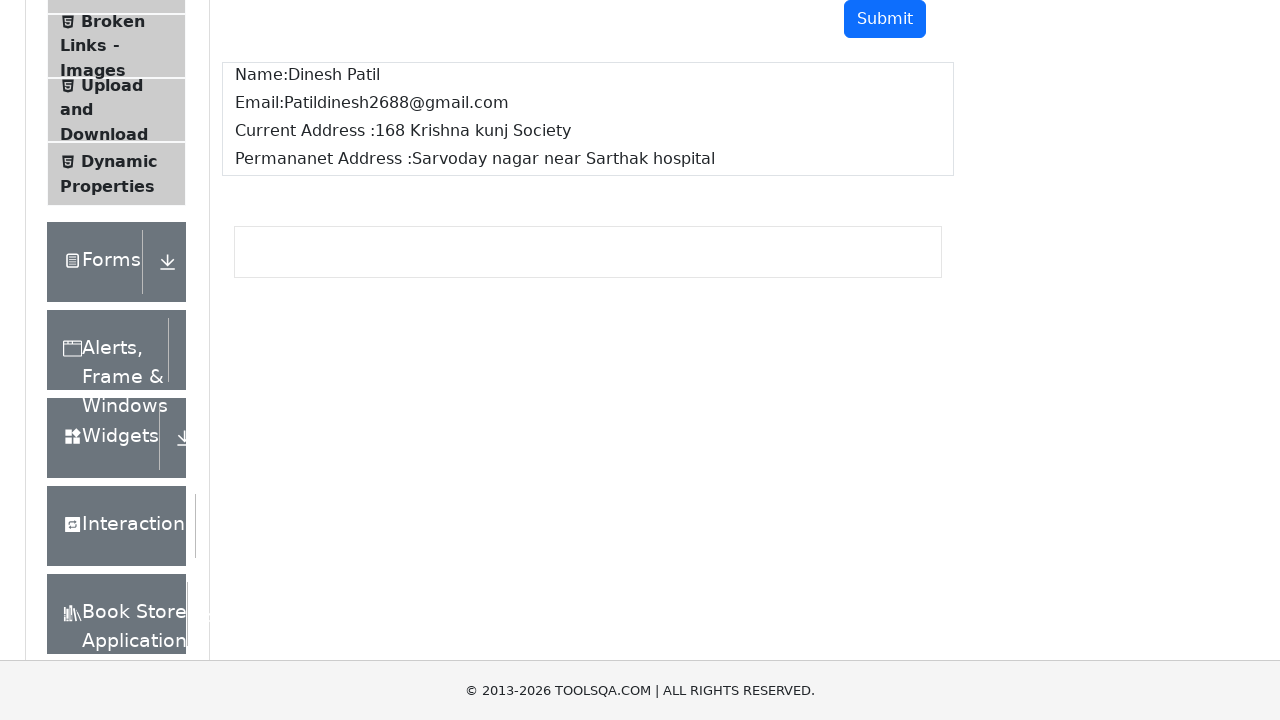